Opens a YouTube video page. The original script opens multiple browser instances in parallel, but the core automation is simply navigating to a YouTube video URL.

Starting URL: https://www.youtube.com/watch?v=dQw4w9WgXcQ

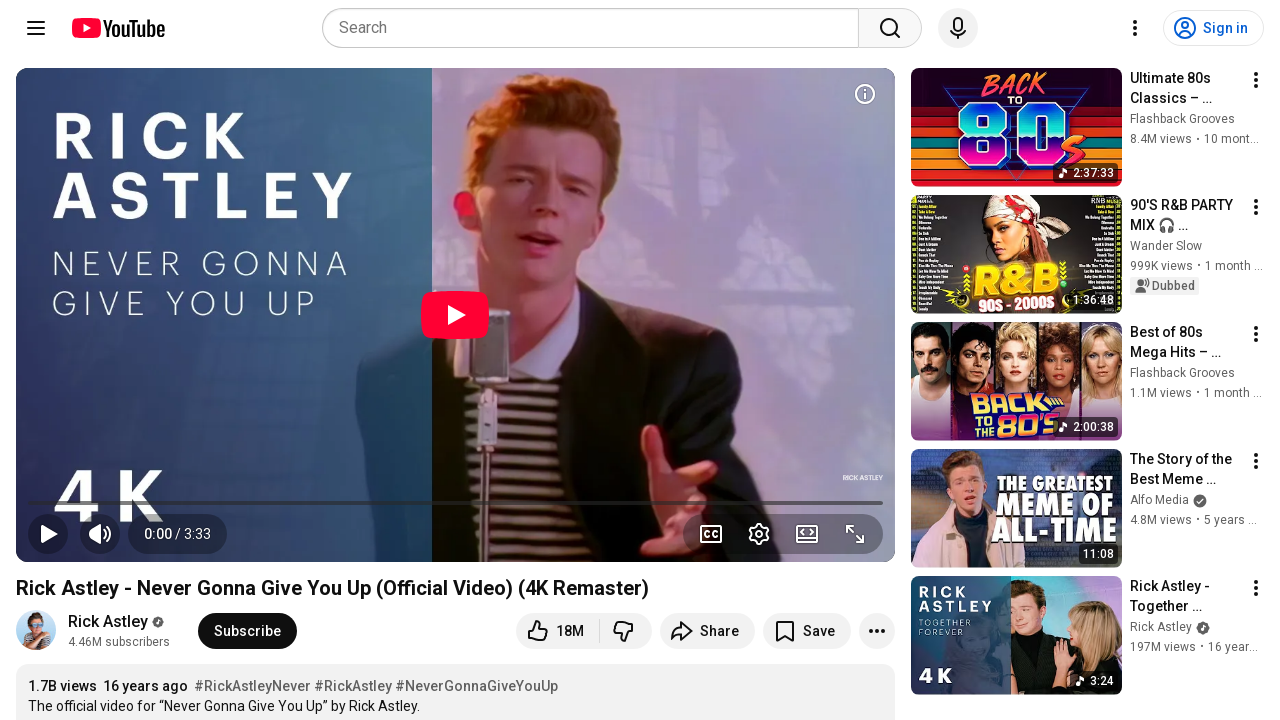

Waited for video player to load on YouTube page
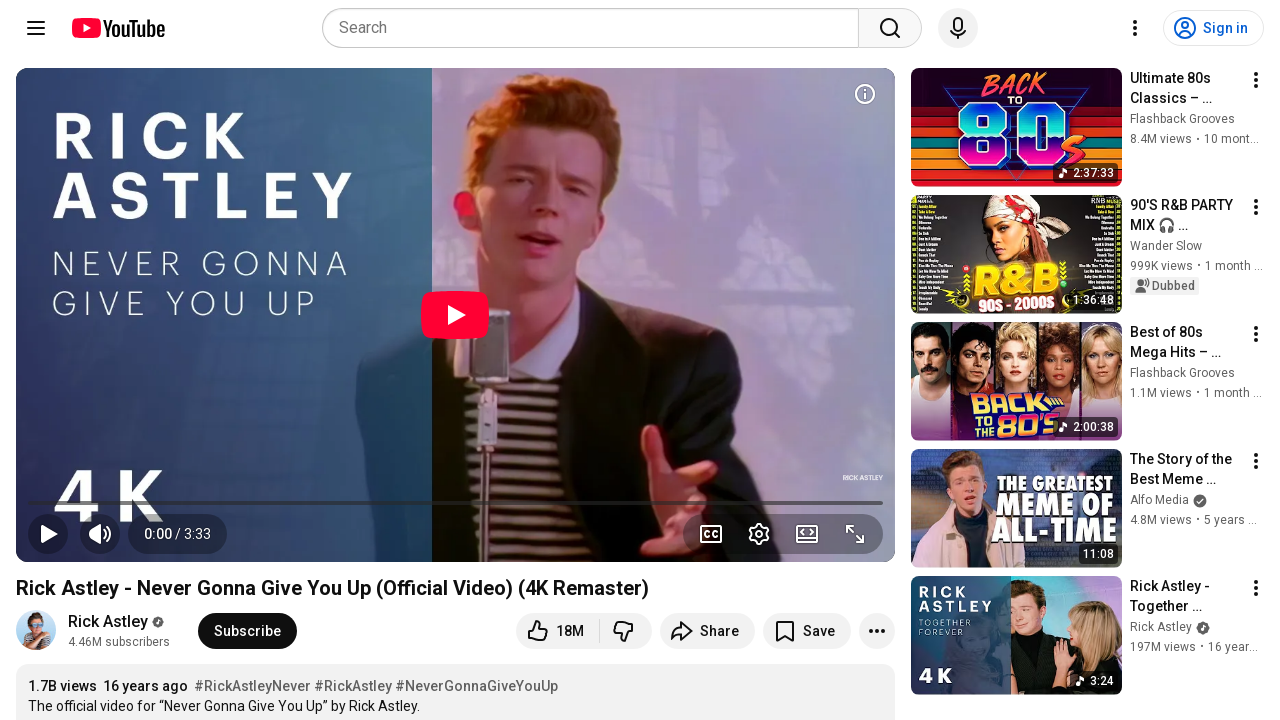

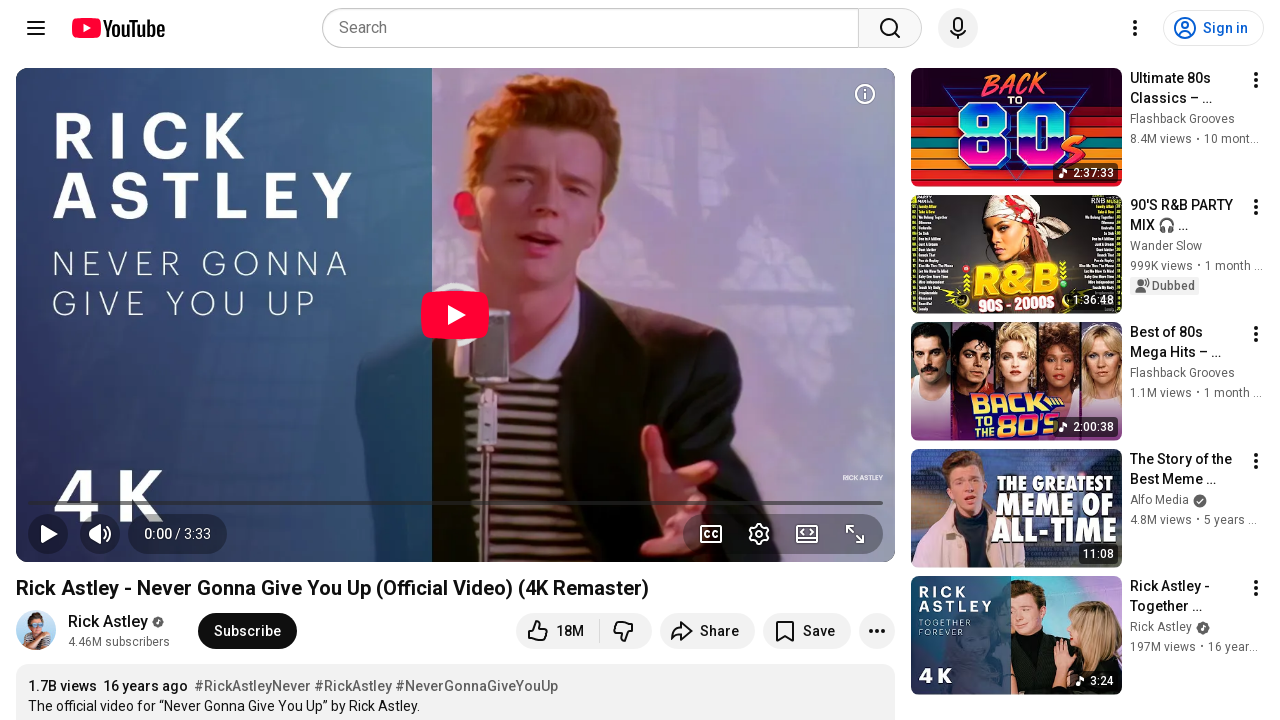